Tests dynamic buttons that become enabled sequentially, clicking each button as it becomes clickable until all buttons are clicked

Starting URL: https://testpages.eviltester.com/styled/dynamic-buttons-disabled.html

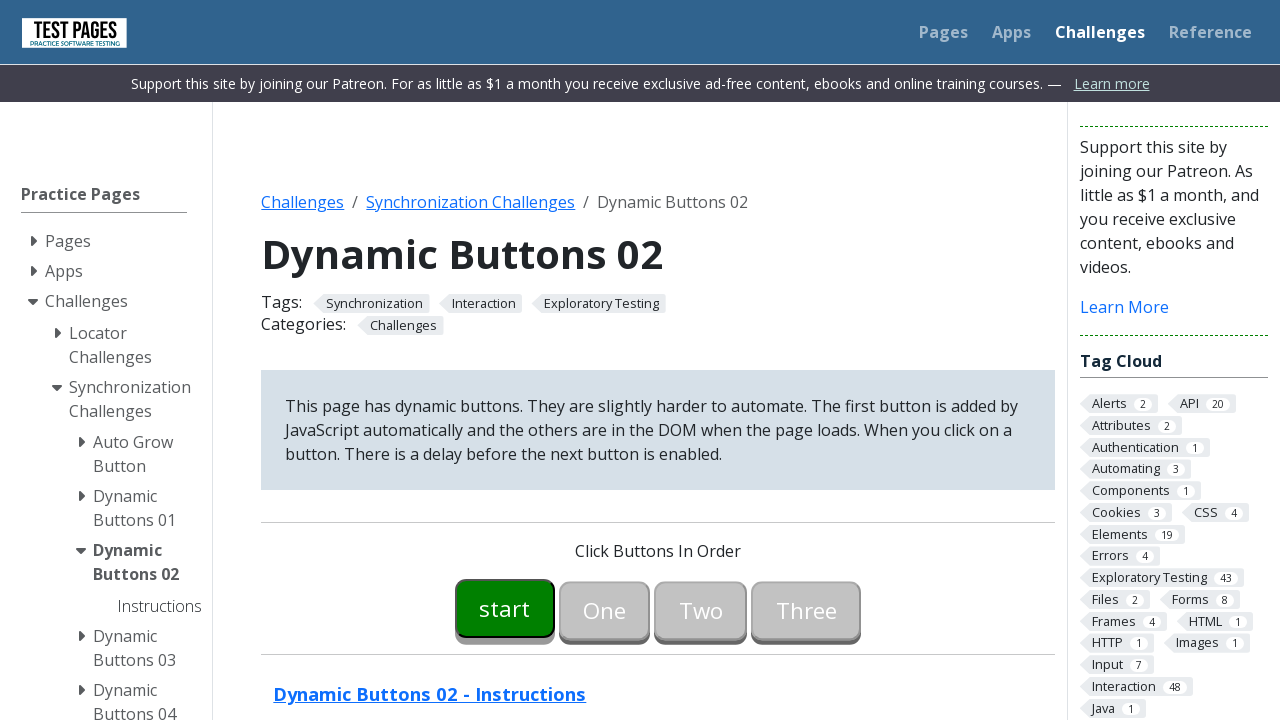

Waited for button00 to become enabled
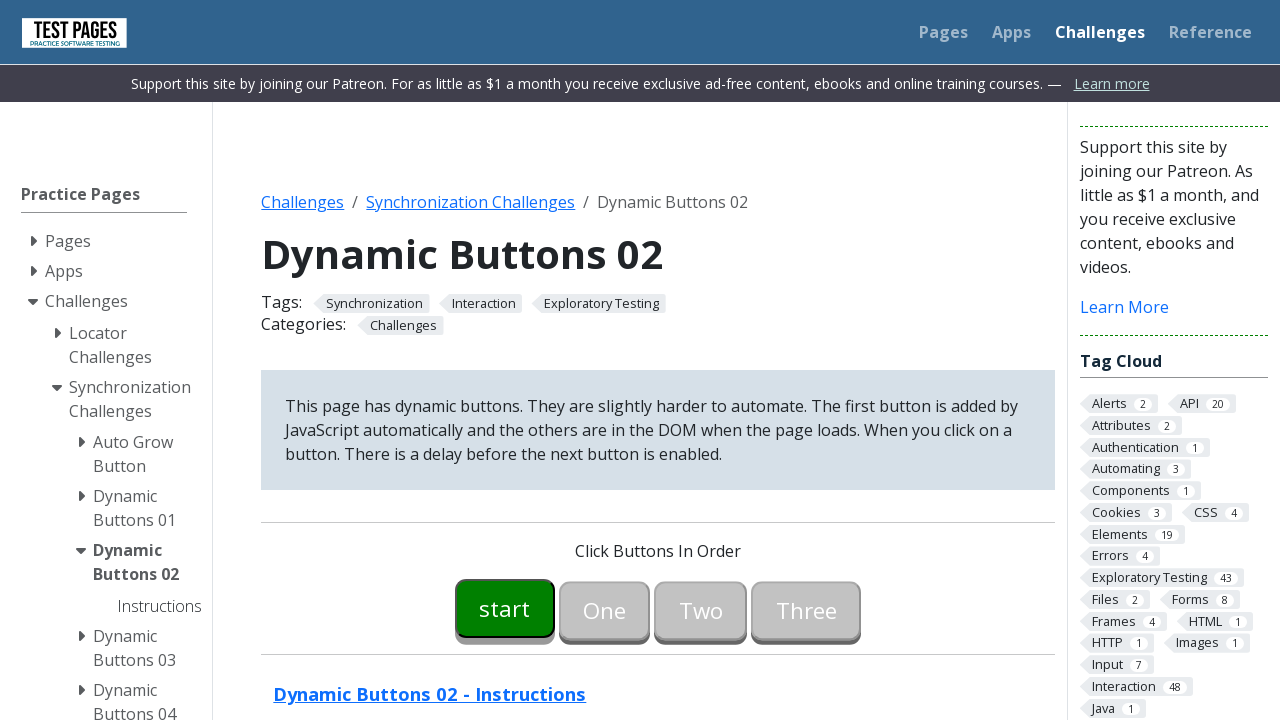

Clicked button00 at (505, 608) on #button00
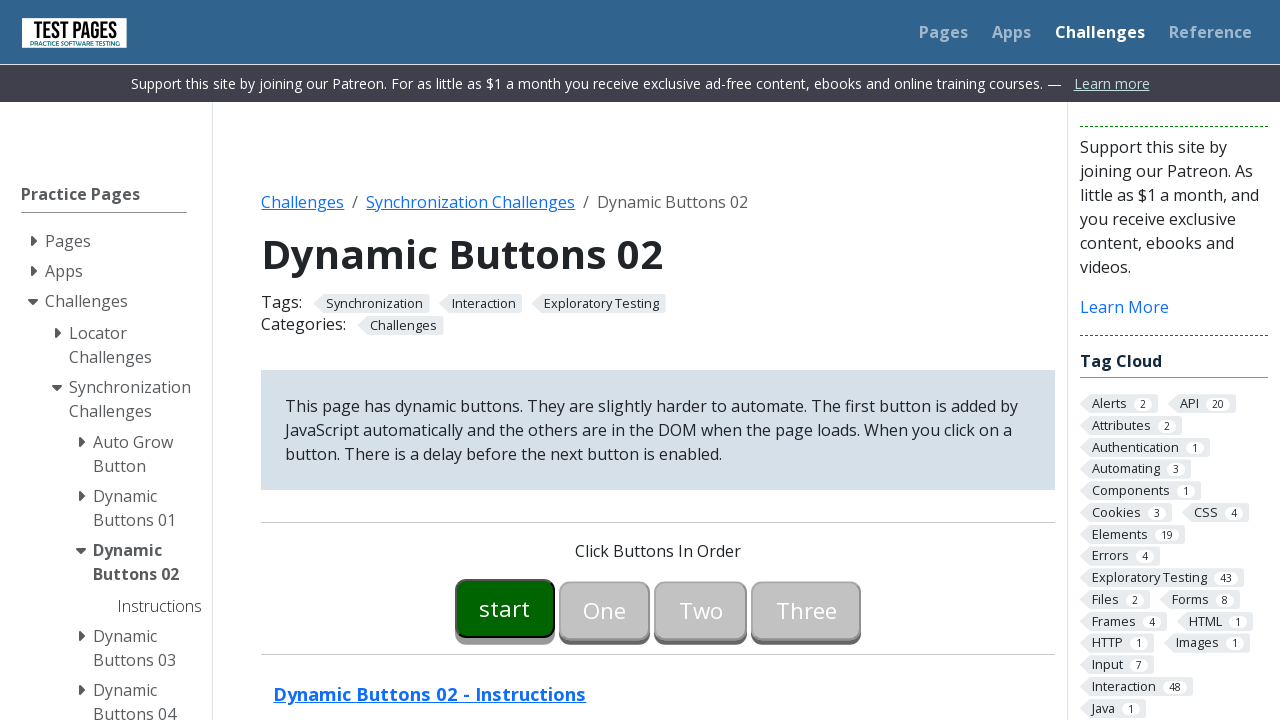

Waited for button01 to become enabled
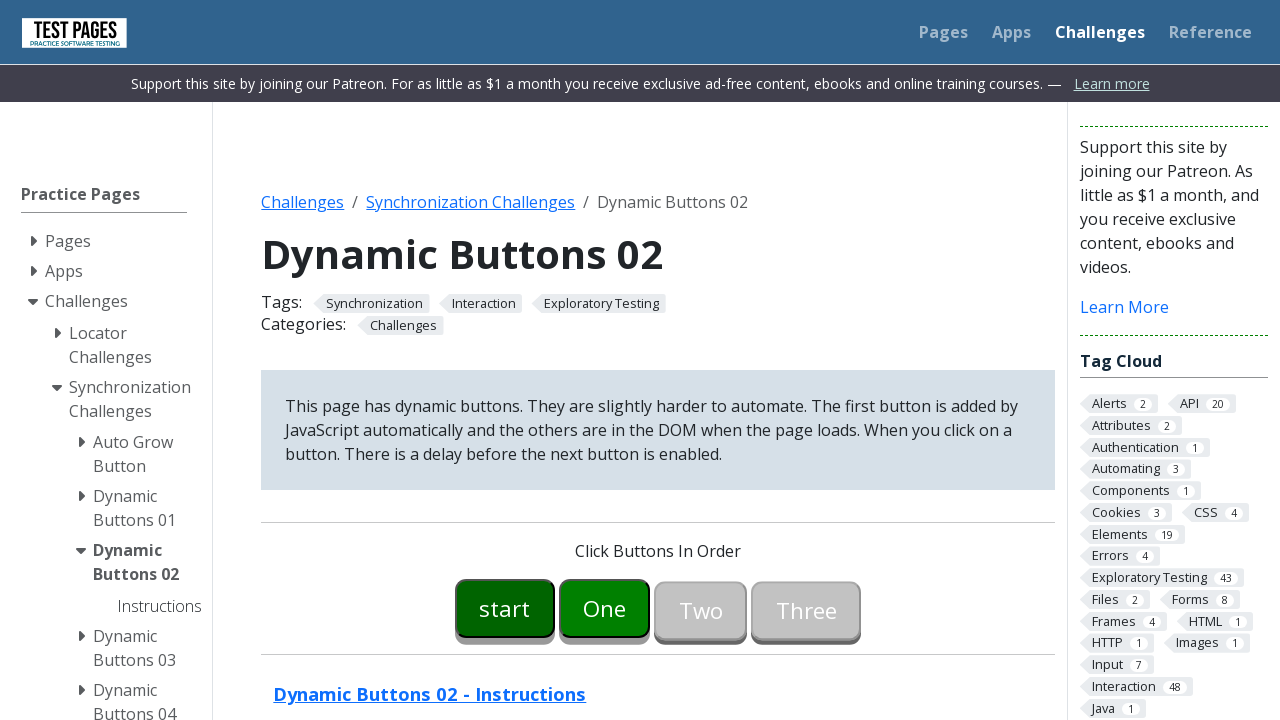

Clicked button01 at (605, 608) on #button01
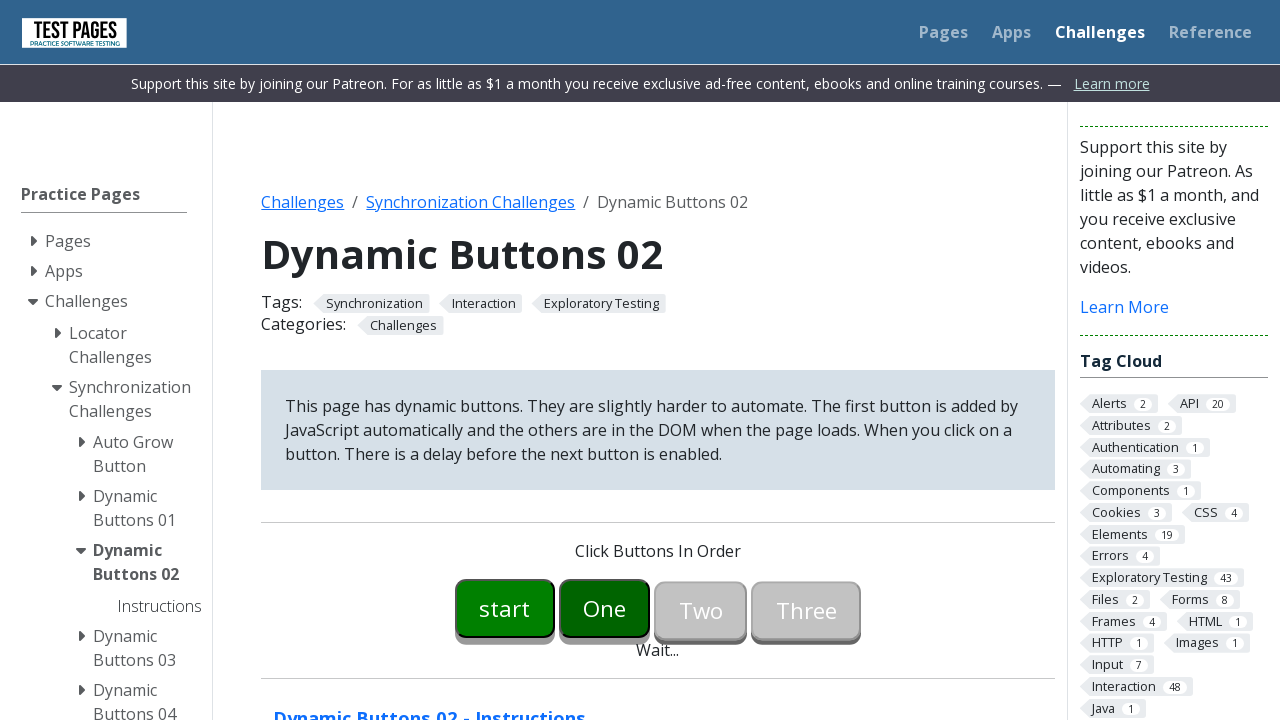

Waited for button02 to become enabled
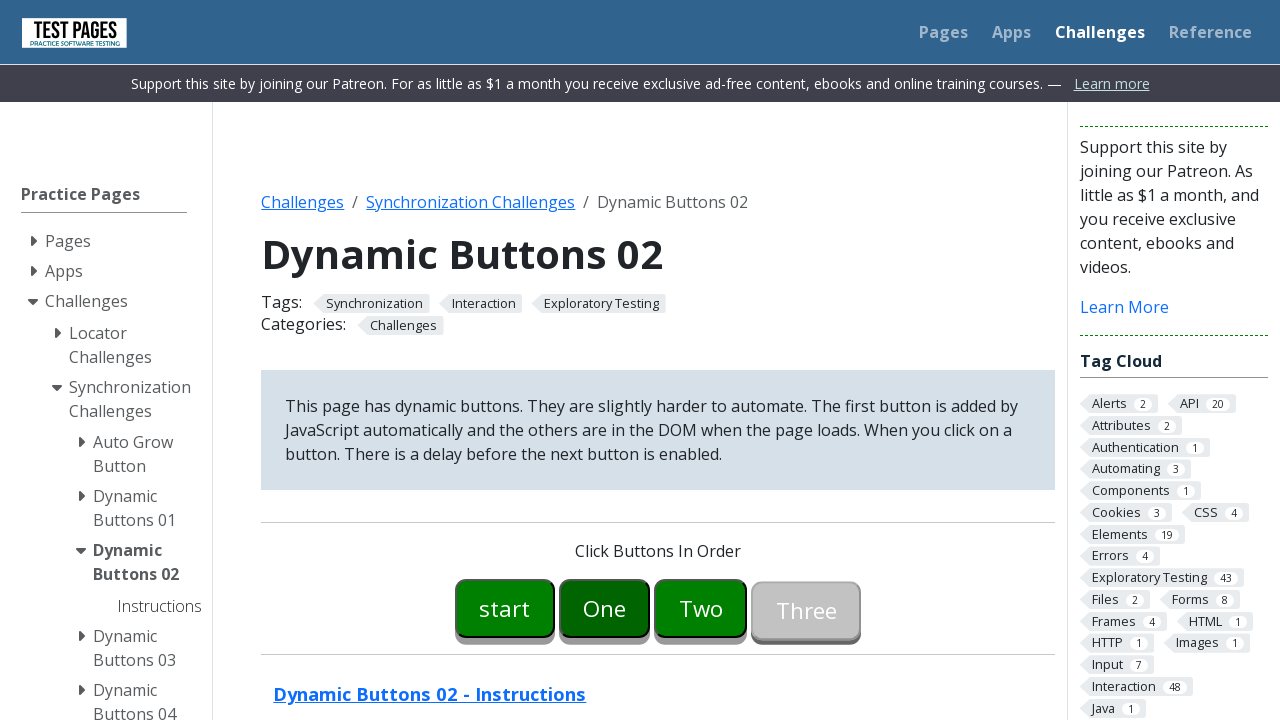

Clicked button02 at (701, 608) on #button02
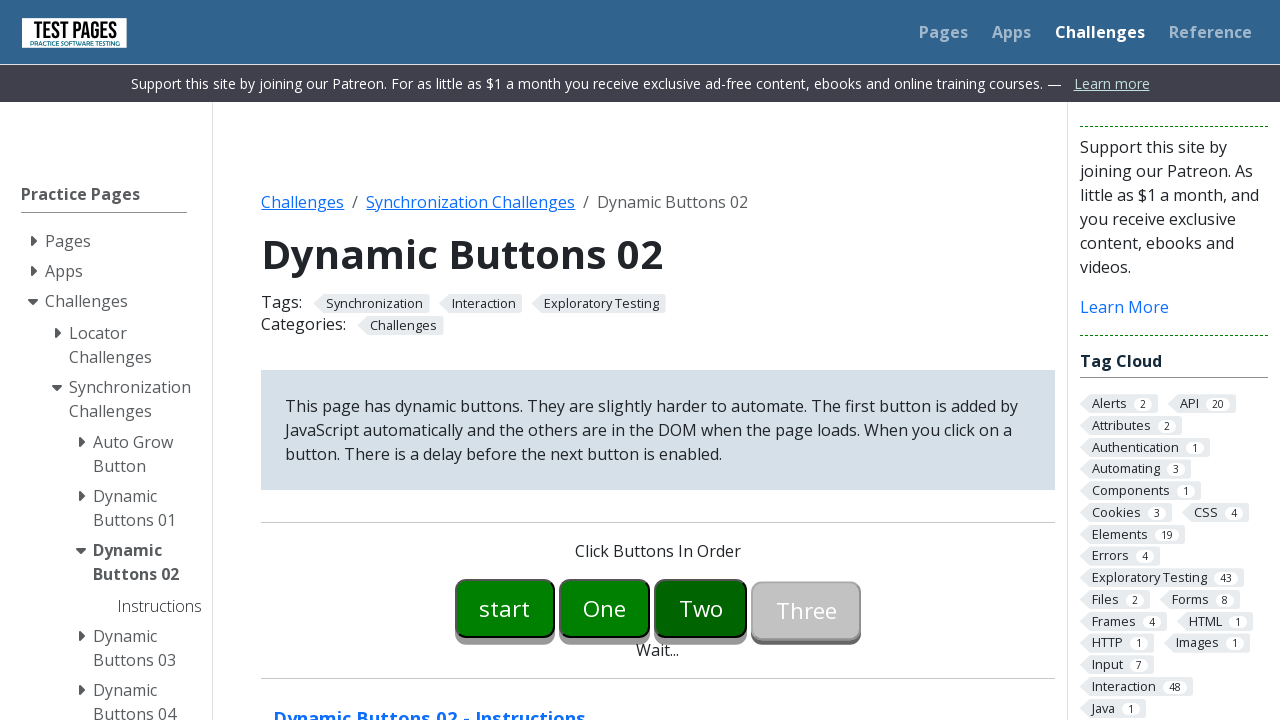

Waited for button03 to become enabled
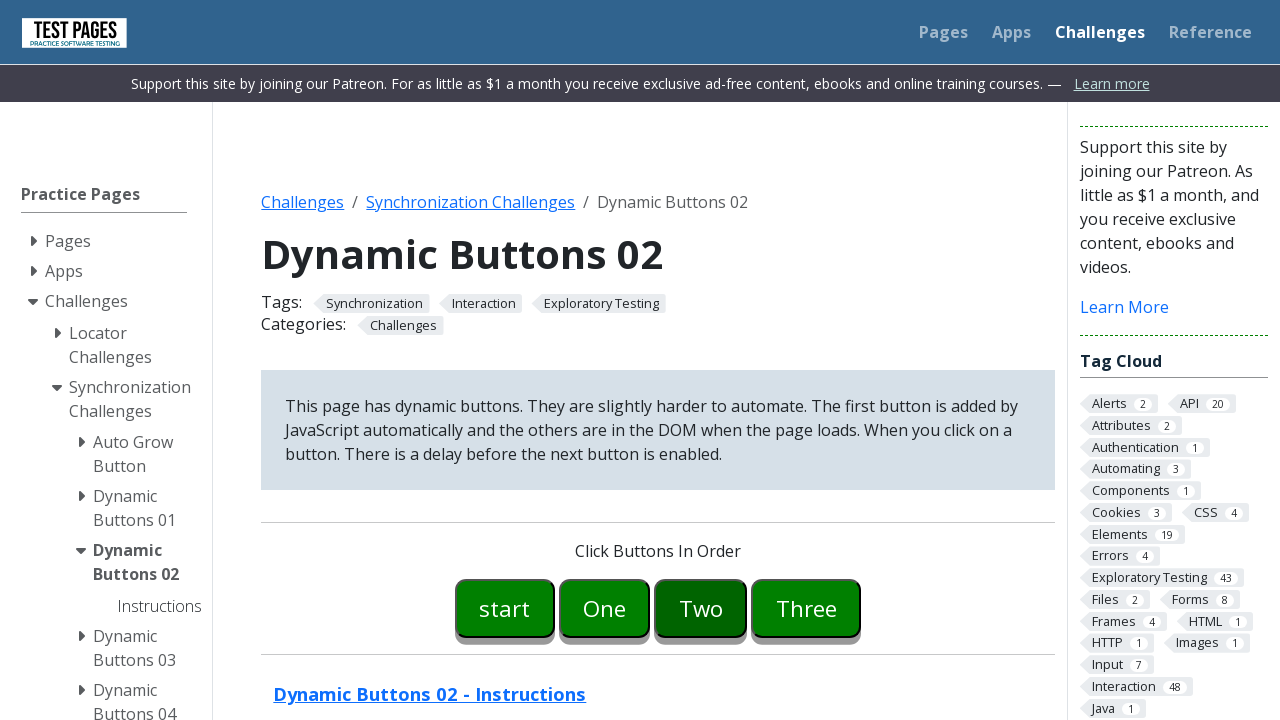

Clicked button03 at (806, 608) on #button03
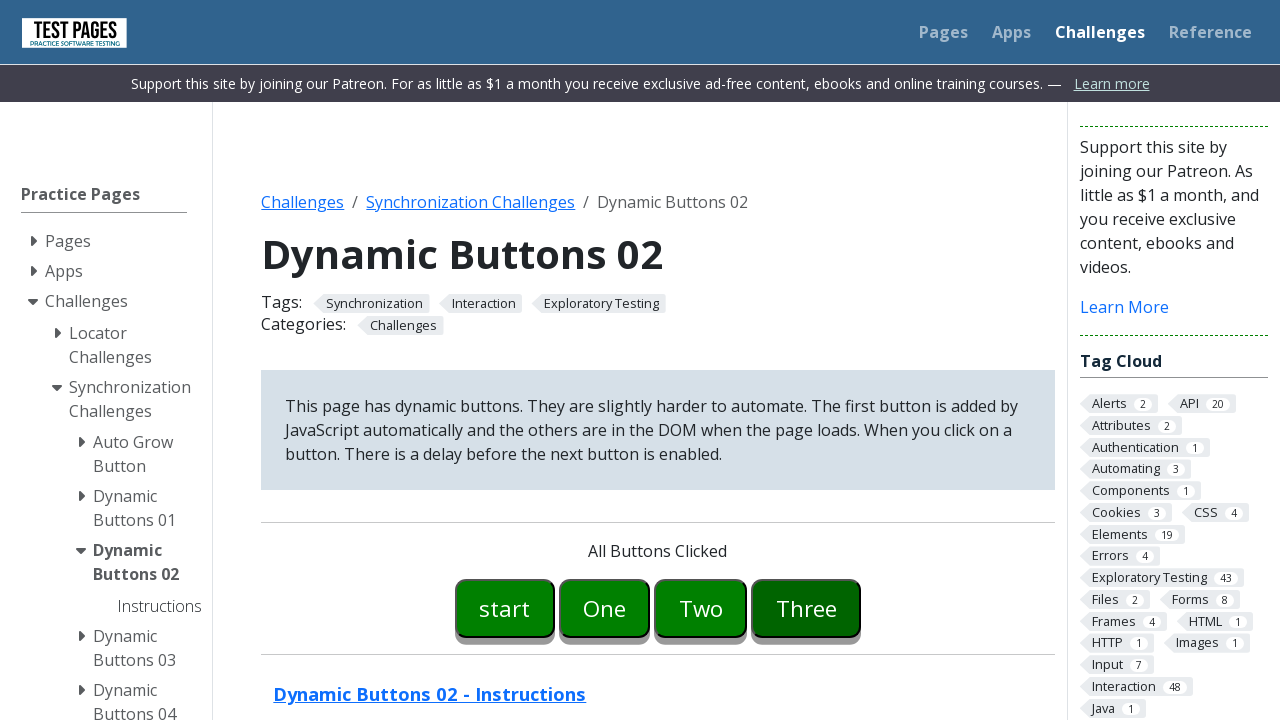

Verified success message 'All Buttons Clicked' appeared
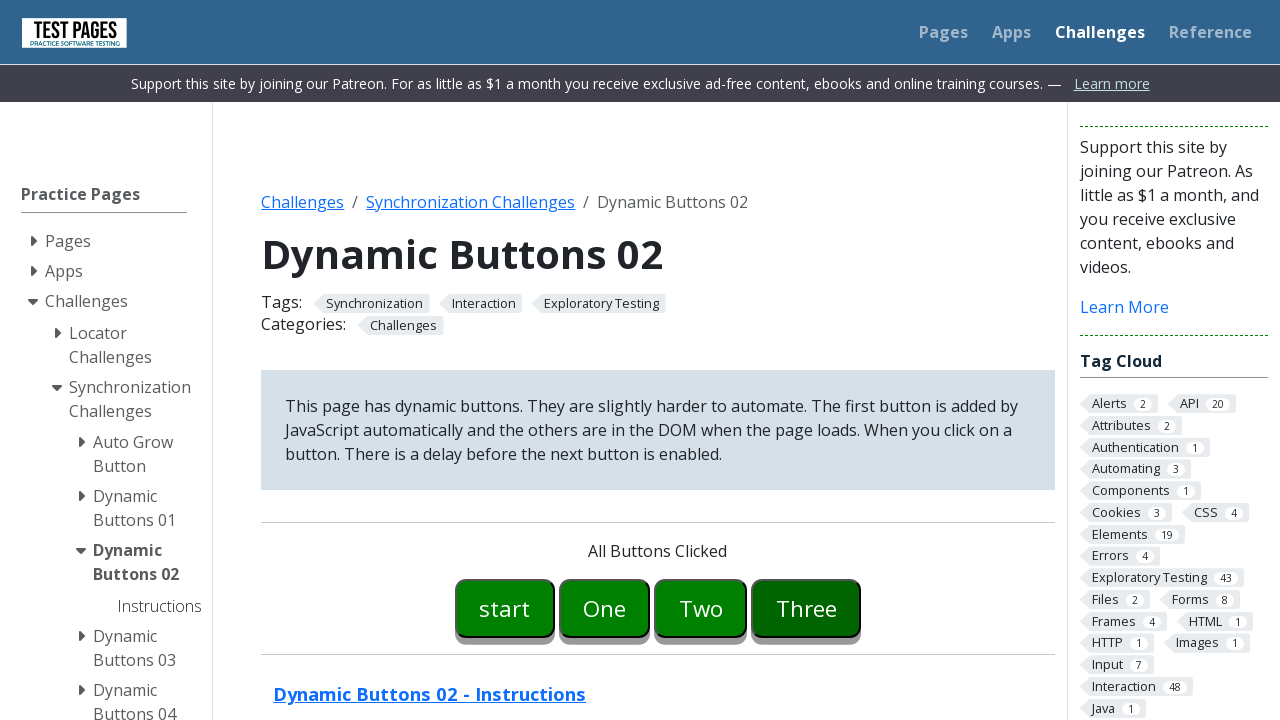

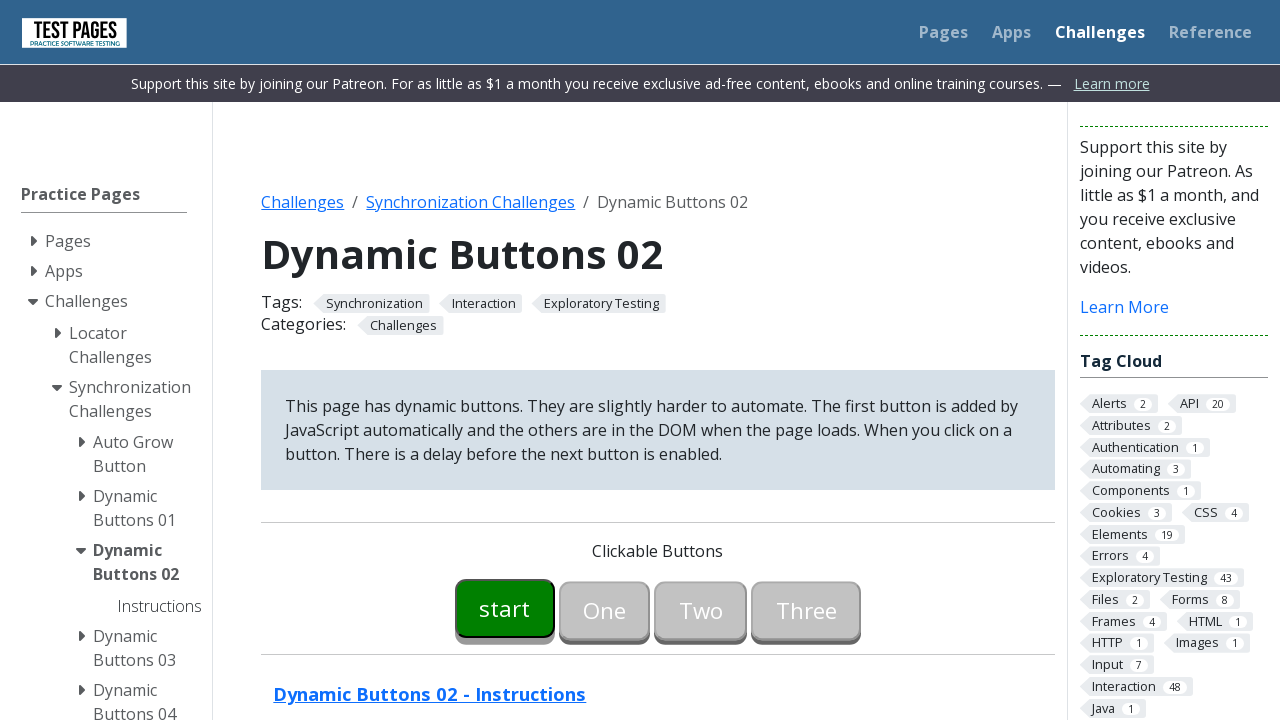